Navigates to duotech.io website and verifies that dropdown link elements are present on the page

Starting URL: https://www.duotech.io/

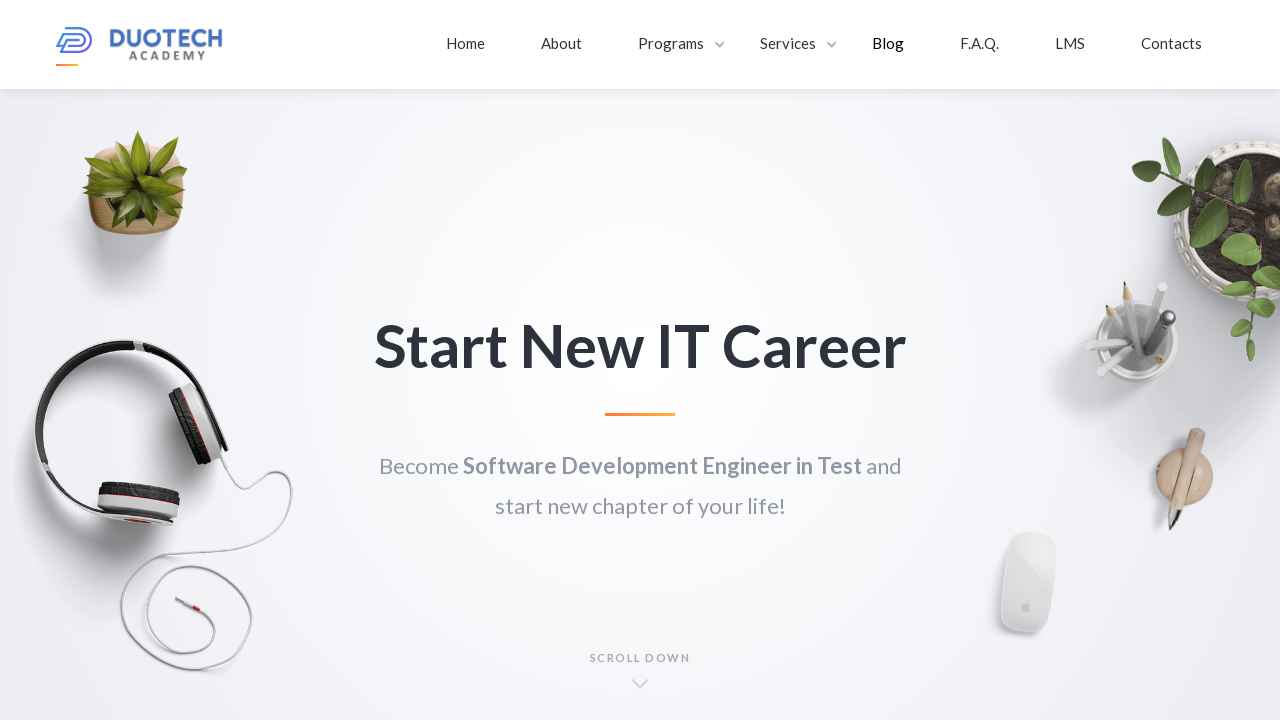

Navigated to duotech.io website
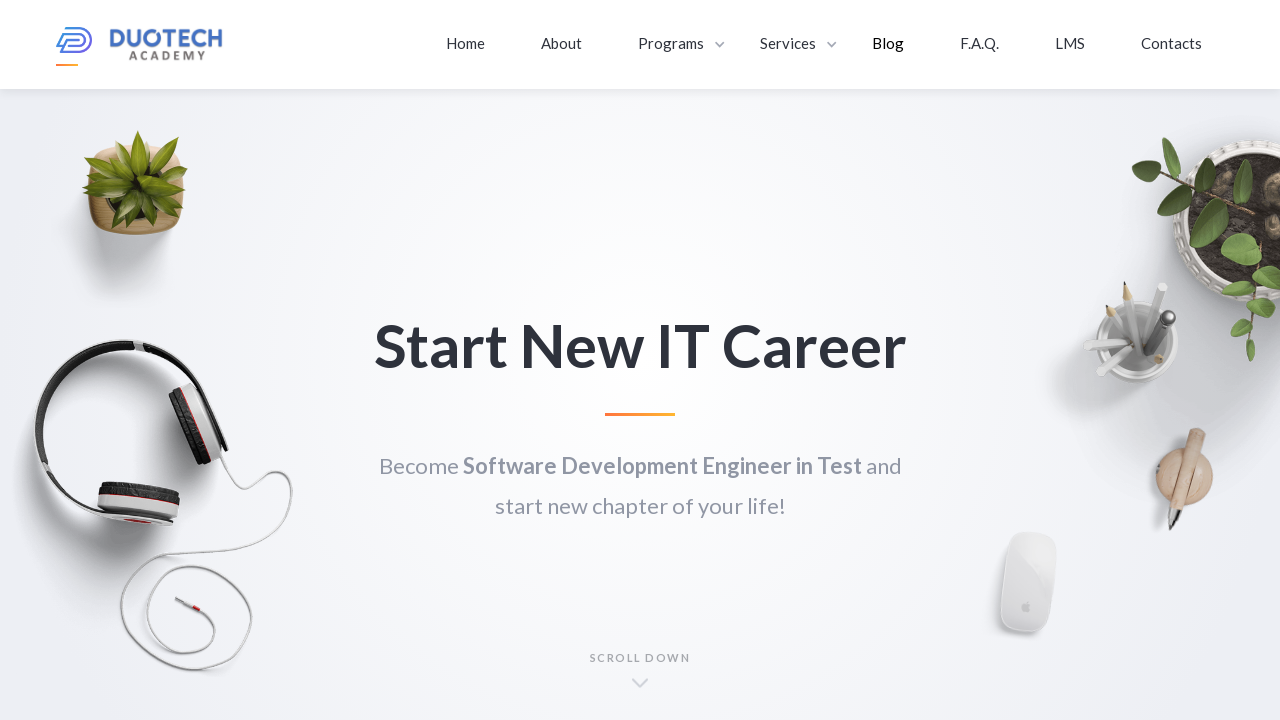

Located dropdown link elements with class .link-2
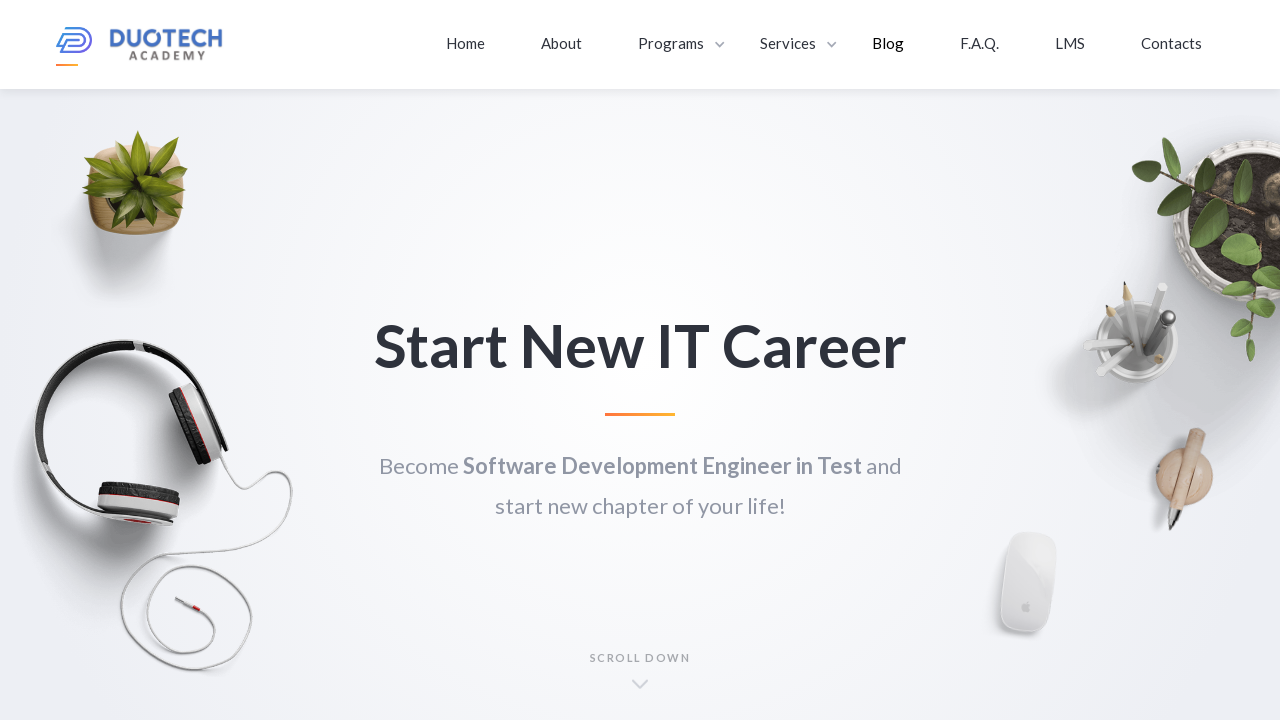

Verified dropdown links present: 2 elements found
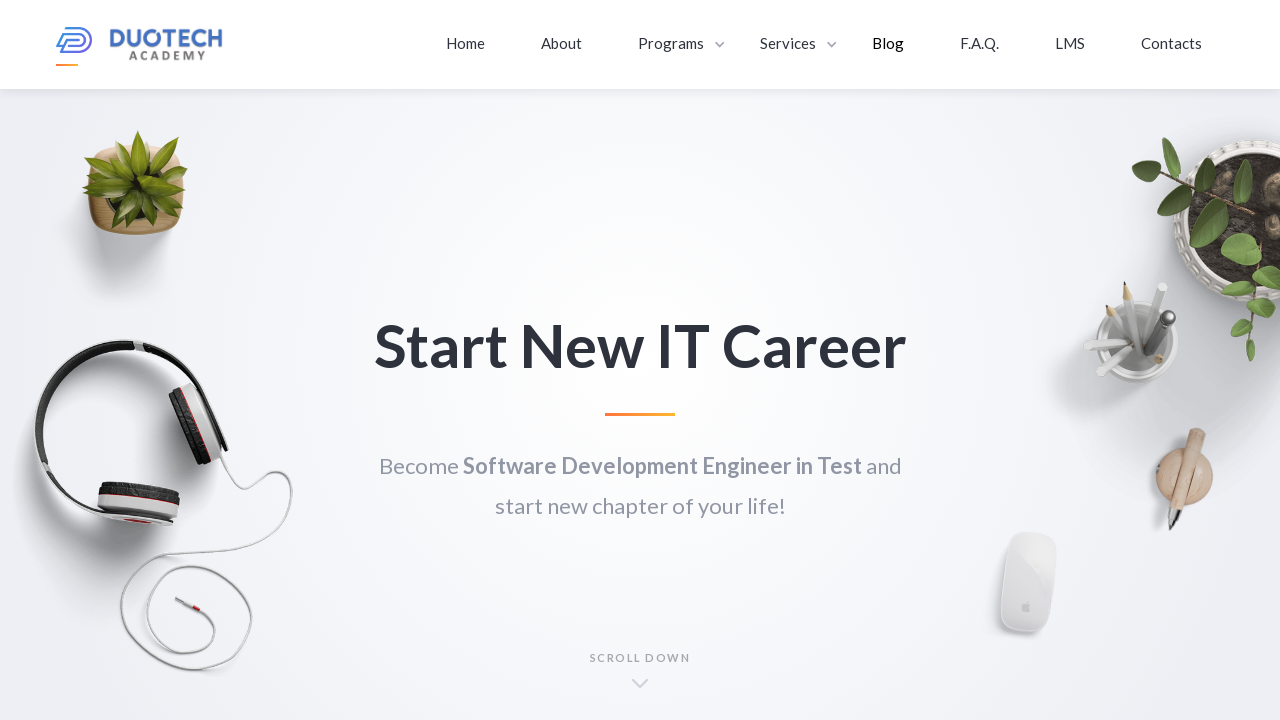

Extracted and printed text content from 2 dropdown link elements
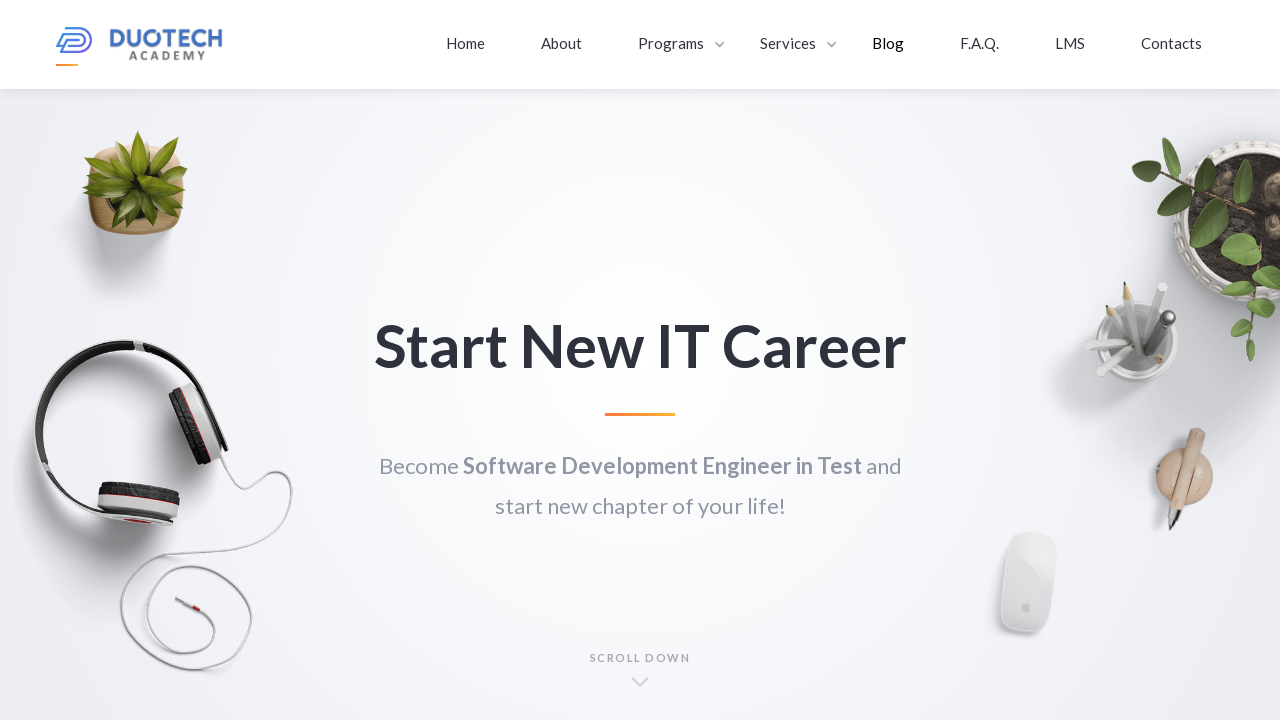

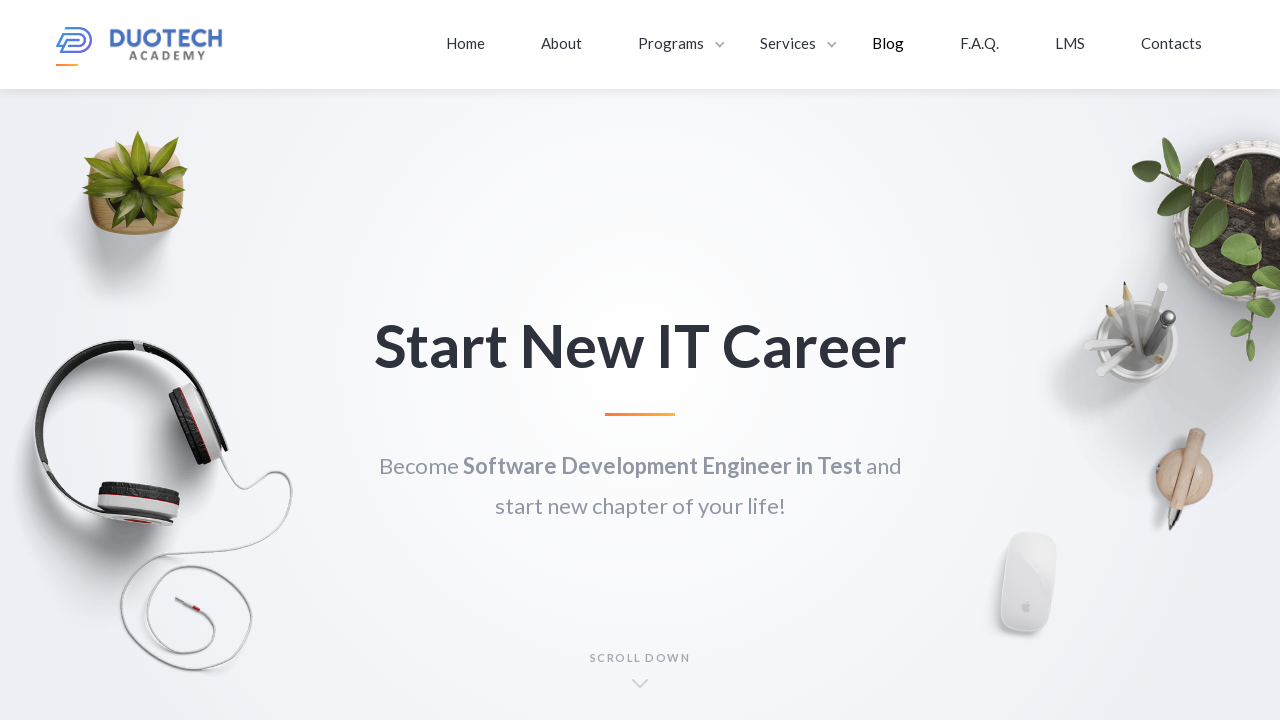